Tests dynamic controls on a webpage by removing elements, verifying messages, and interacting with dynamically enabled/disabled input fields

Starting URL: https://the-internet.herokuapp.com/dynamic_controls

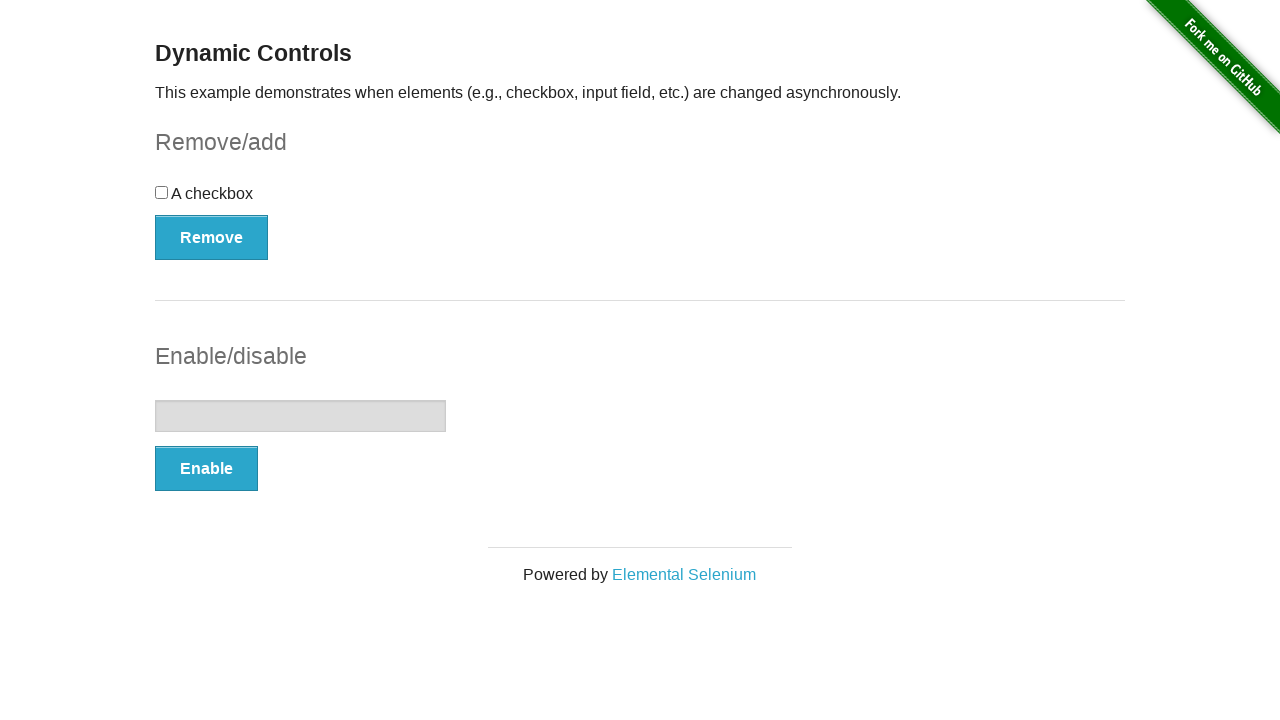

Clicked the Remove button to remove the element at (212, 237) on button:has-text('Remove')
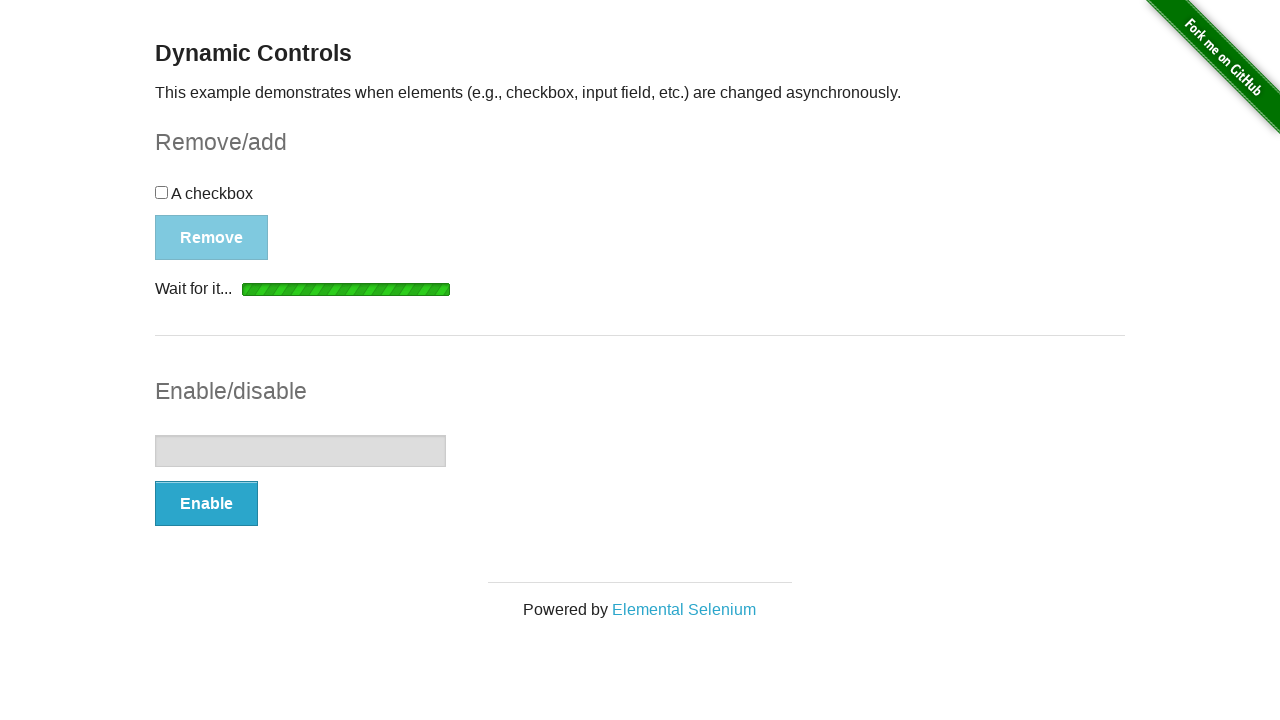

Verified 'It's gone!' message appeared after removing element
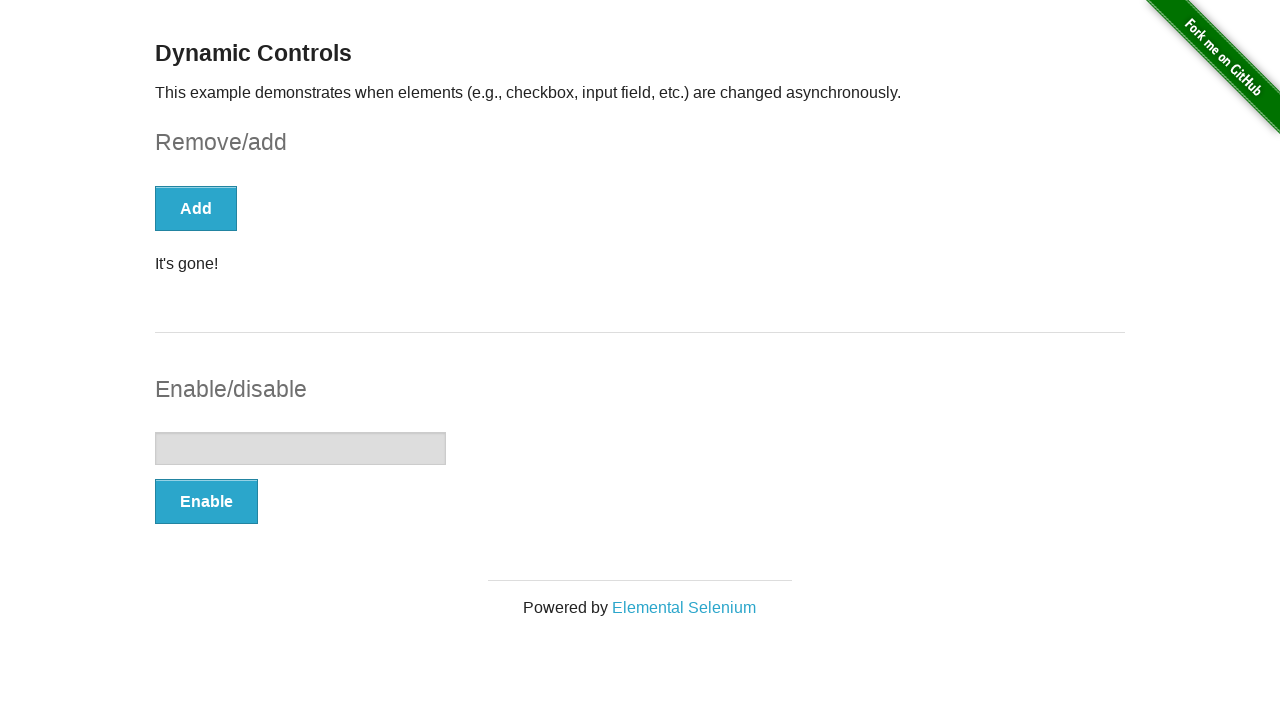

Clicked the Add button to enable input field at (206, 501) on button[onclick='swapInput()']
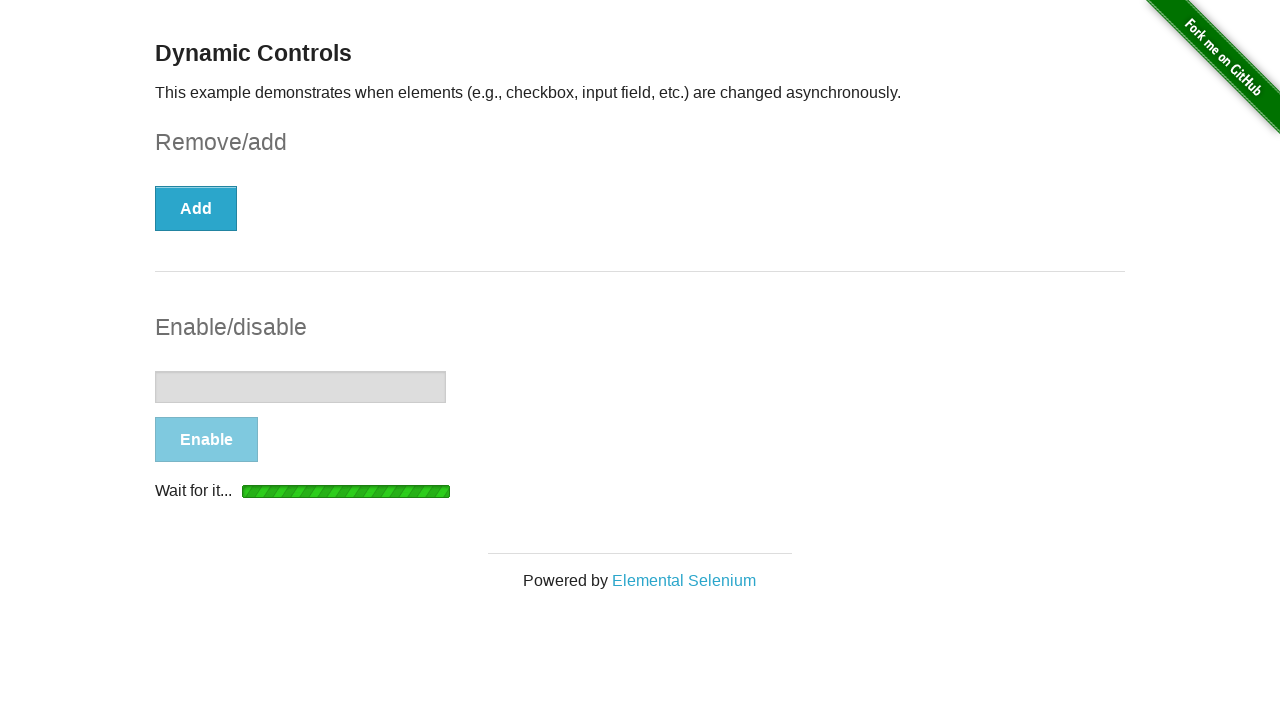

Input field became visible and enabled
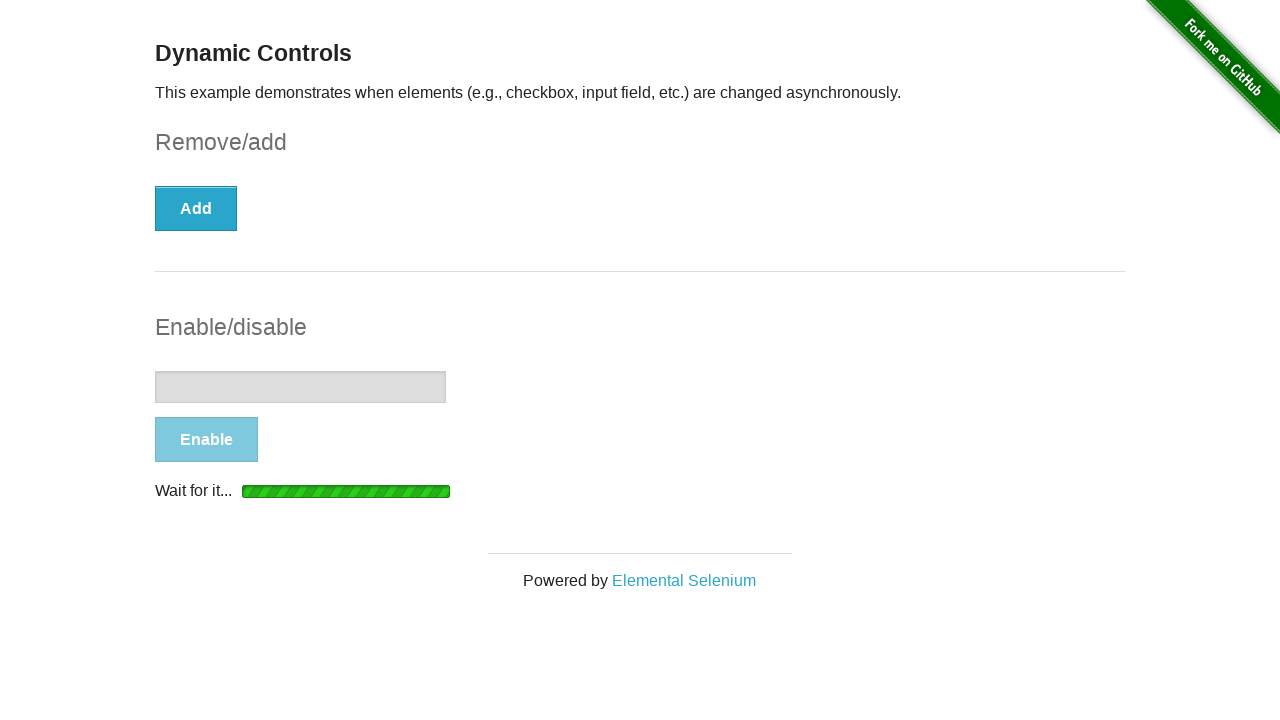

Filled input field with 'element clickable' on input[type='text']
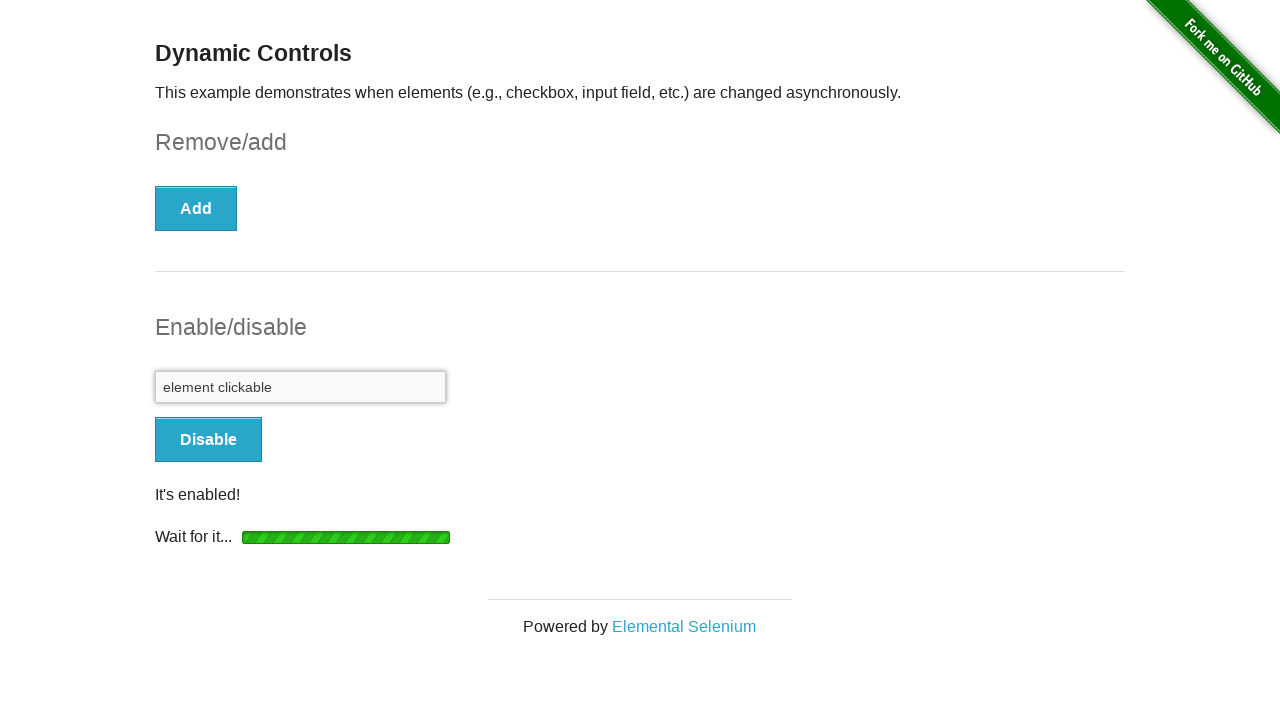

Clicked the Disable button to disable input field at (208, 440) on button[onclick='swapInput()']
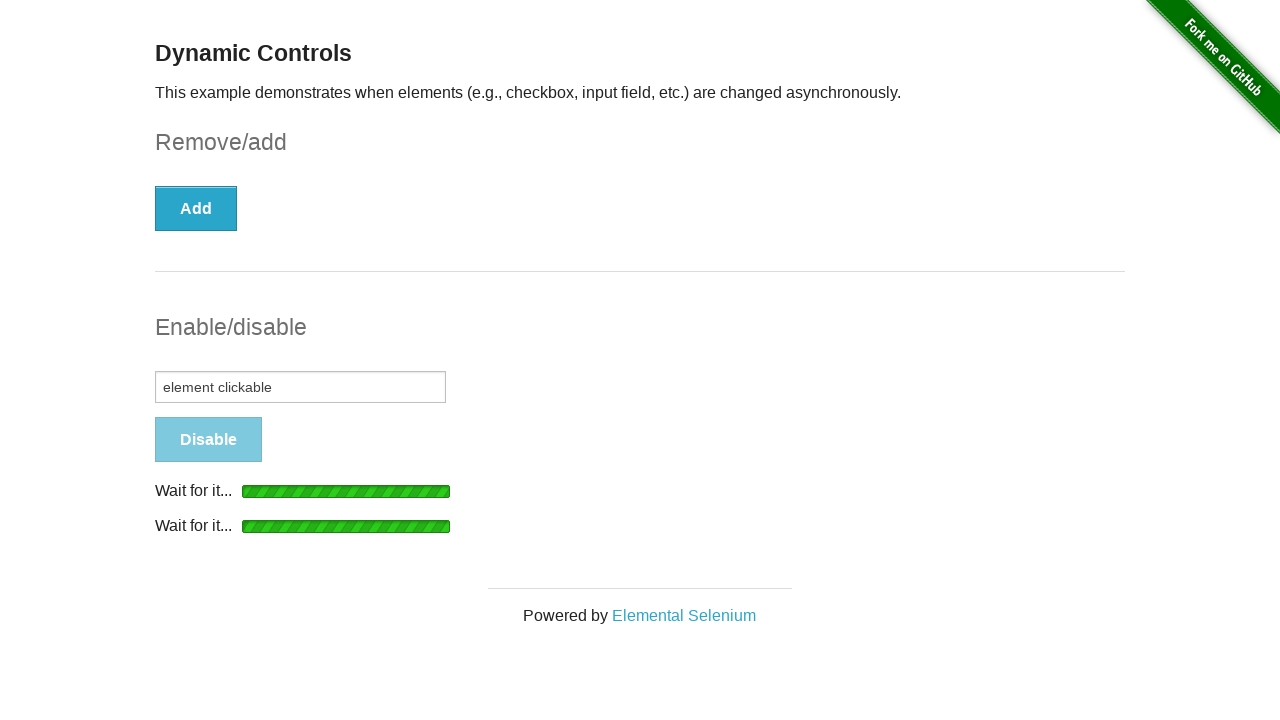

Verified disabled message appeared after disabling input field
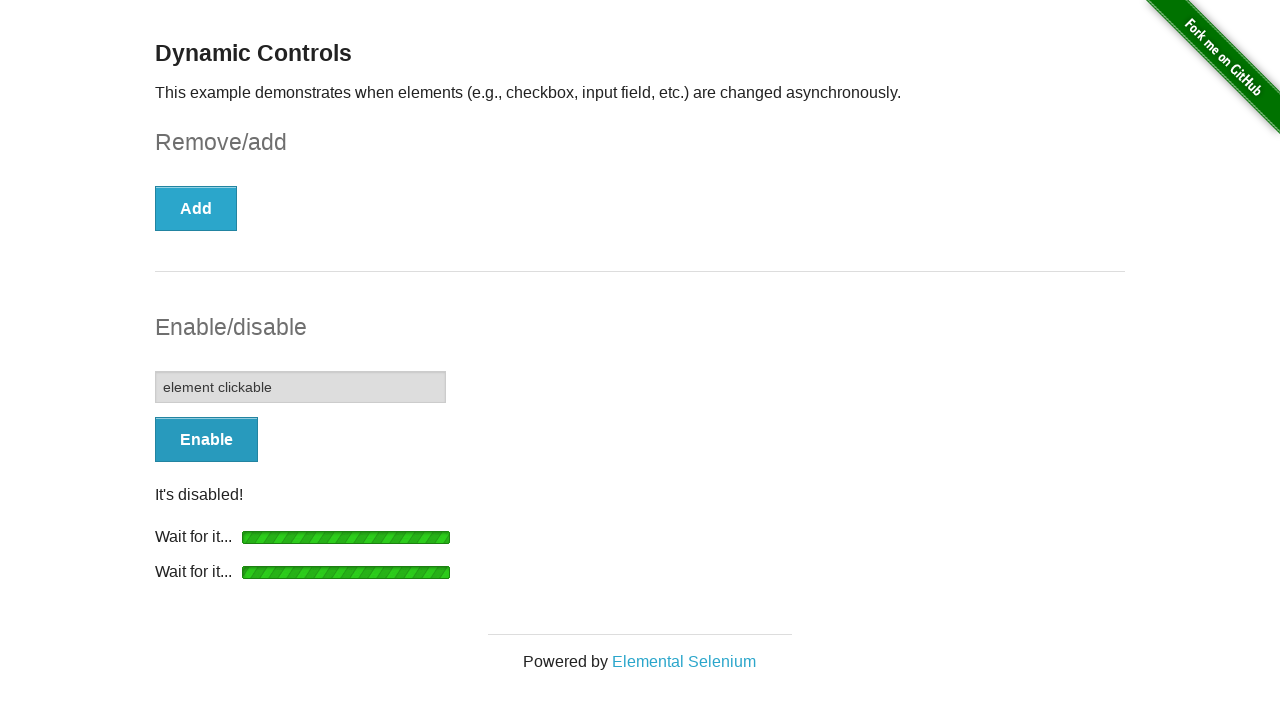

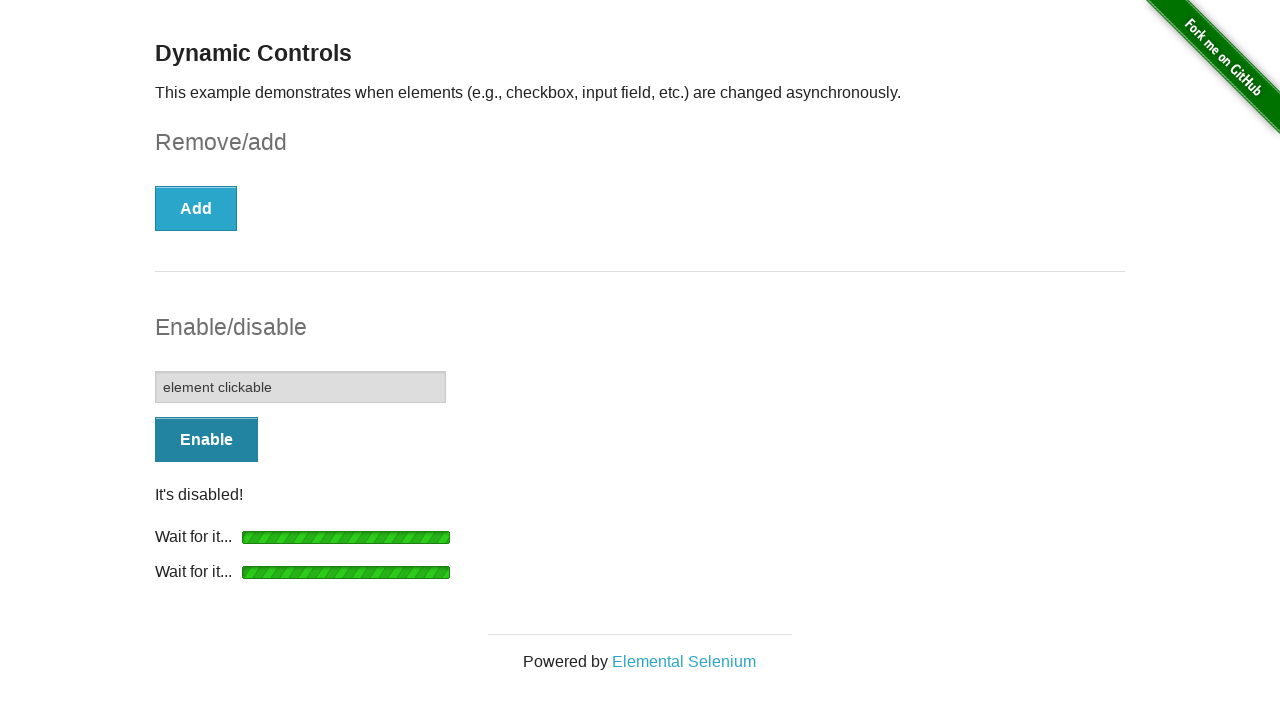